Tests registration form validation when password and confirm password fields don't match

Starting URL: https://alada.vn/tai-khoan/dang-ky.html

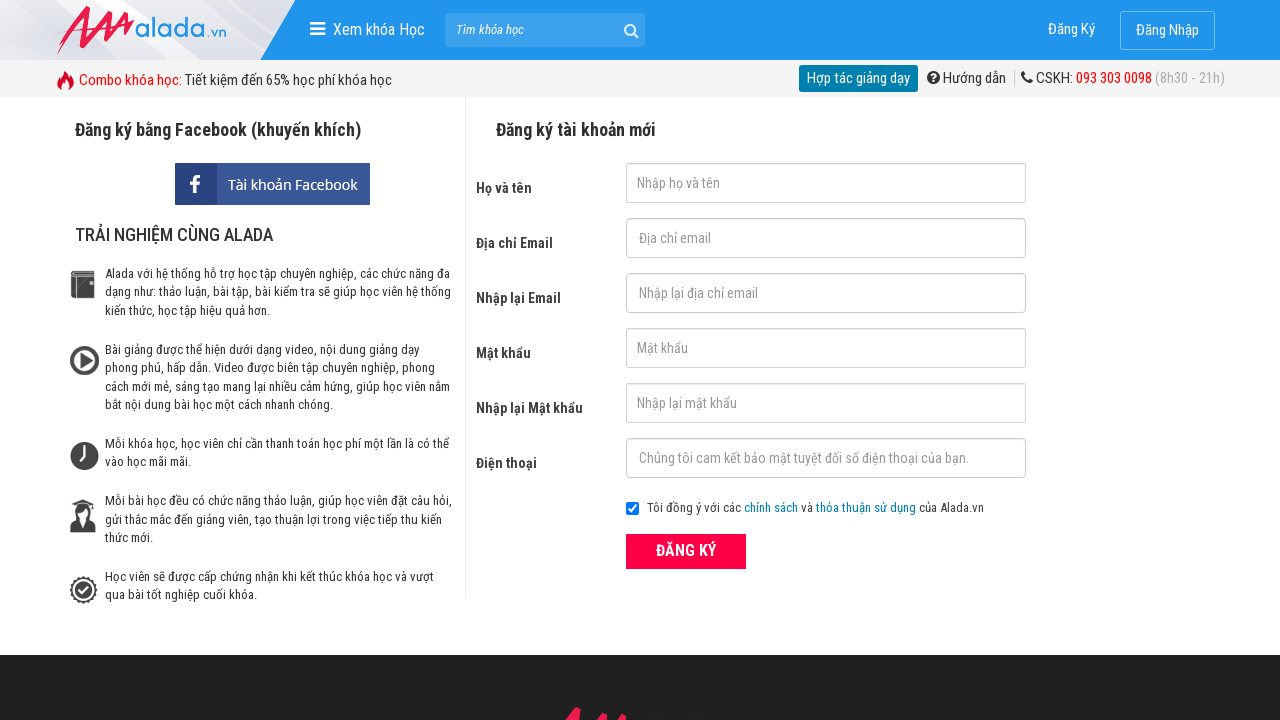

Filled first name field with 'hanhhong' on #txtFirstname
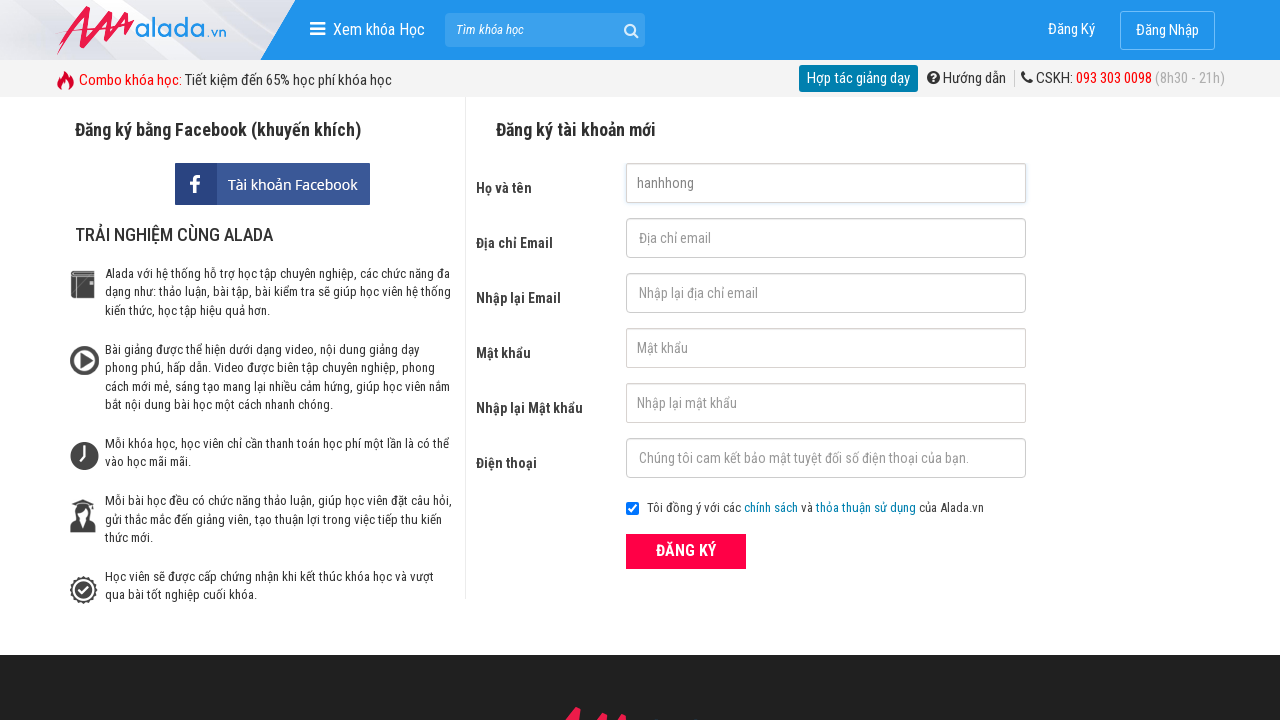

Filled email field with 'hanh.nguyenthihong88@gmail.com' on #txtEmail
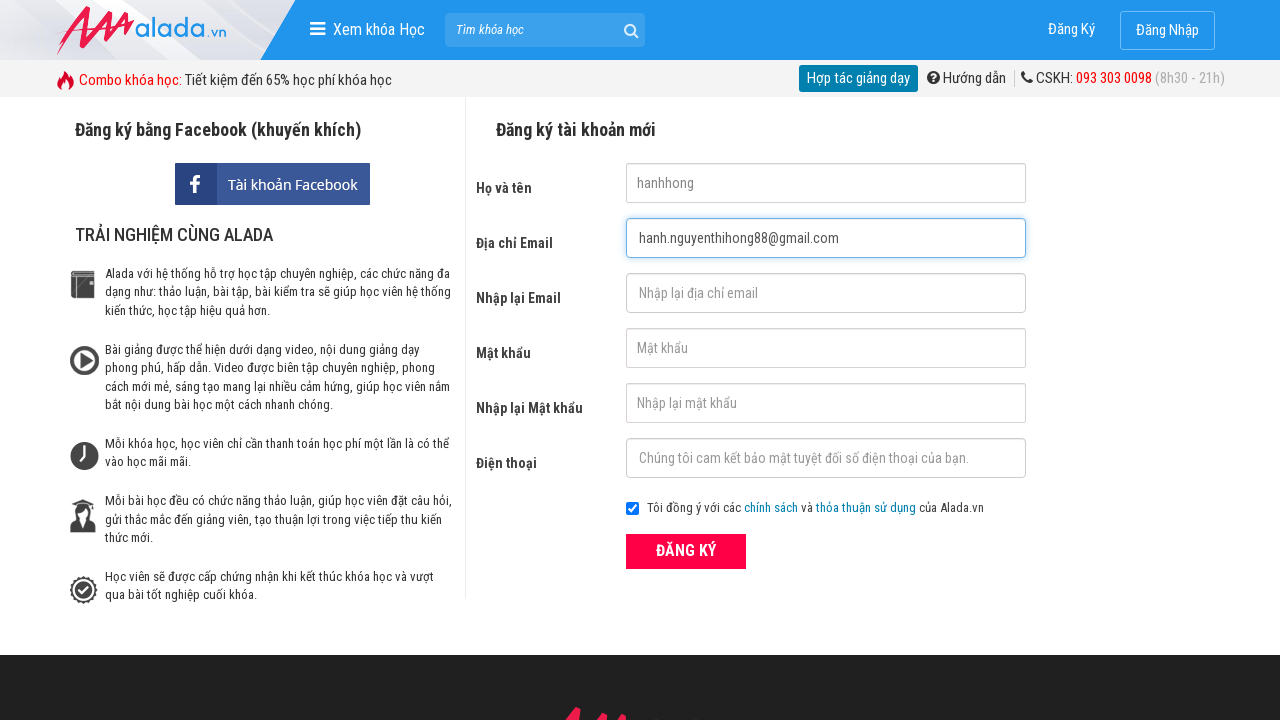

Filled confirm email field with 'hanh.nguyenthihong88@gmail.com' on #txtCEmail
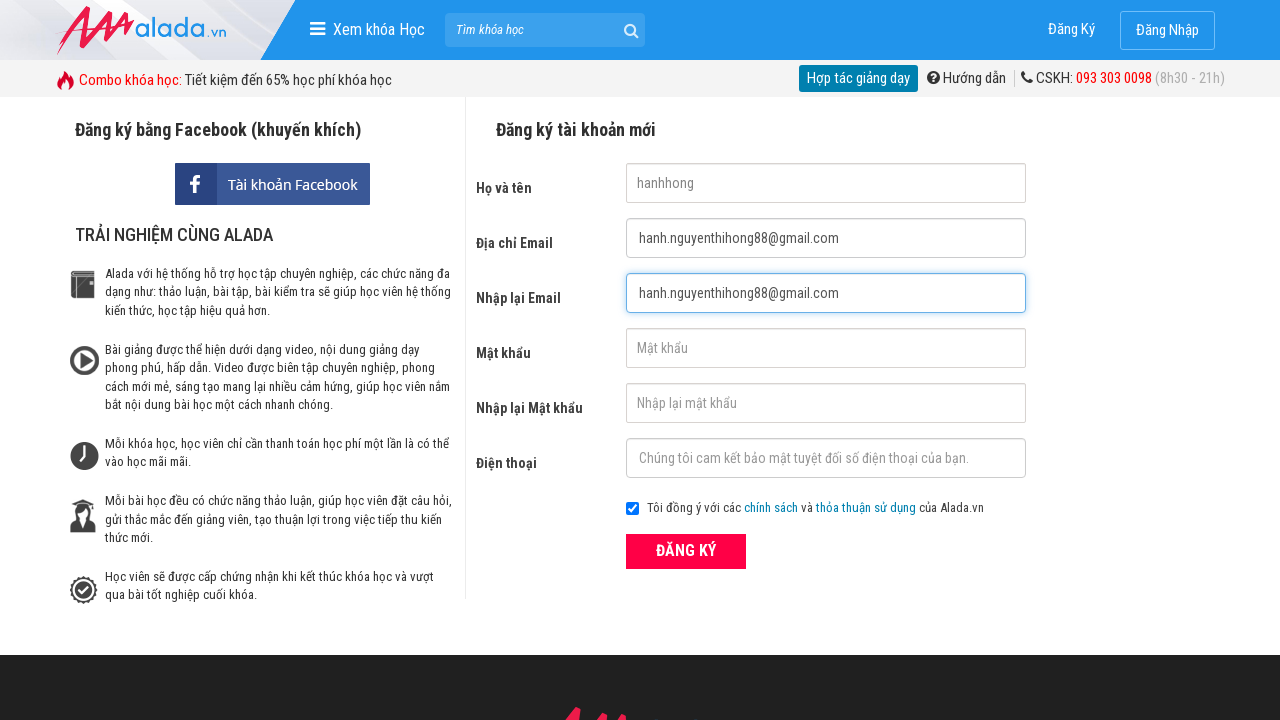

Filled password field with '1234567891' on #txtPassword
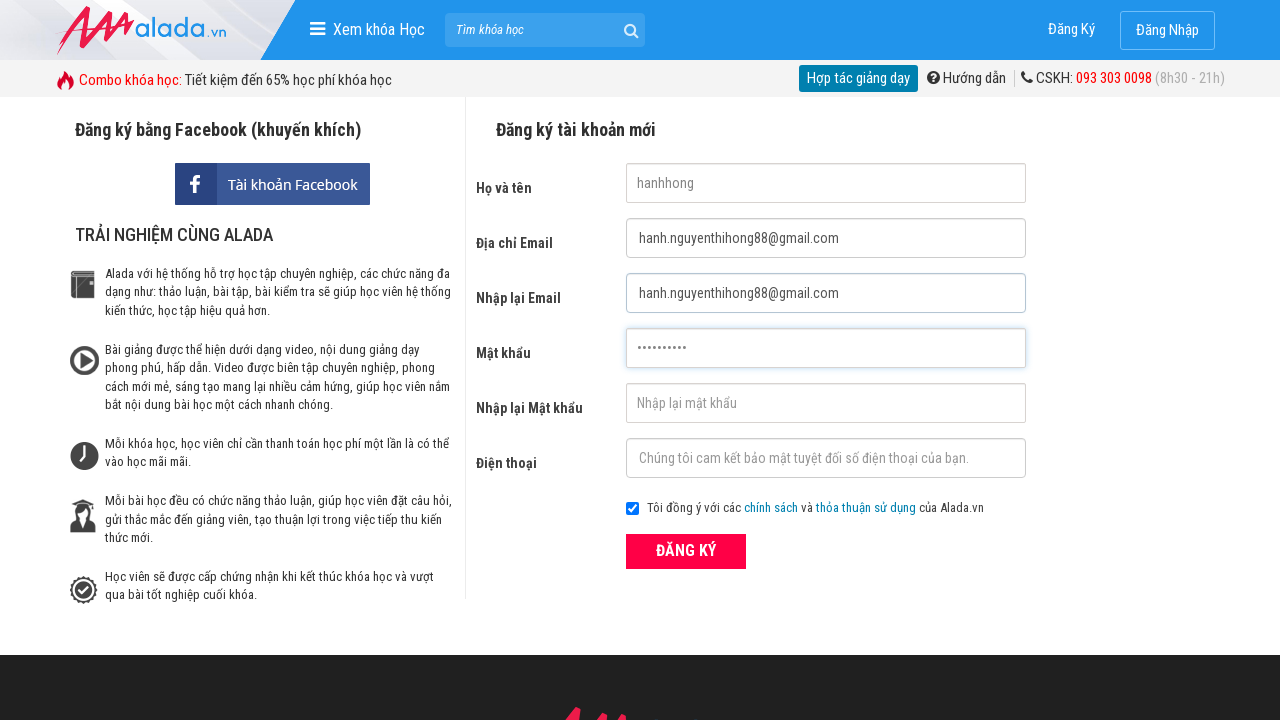

Filled confirm password field with mismatched password '1234567892' on #txtCPassword
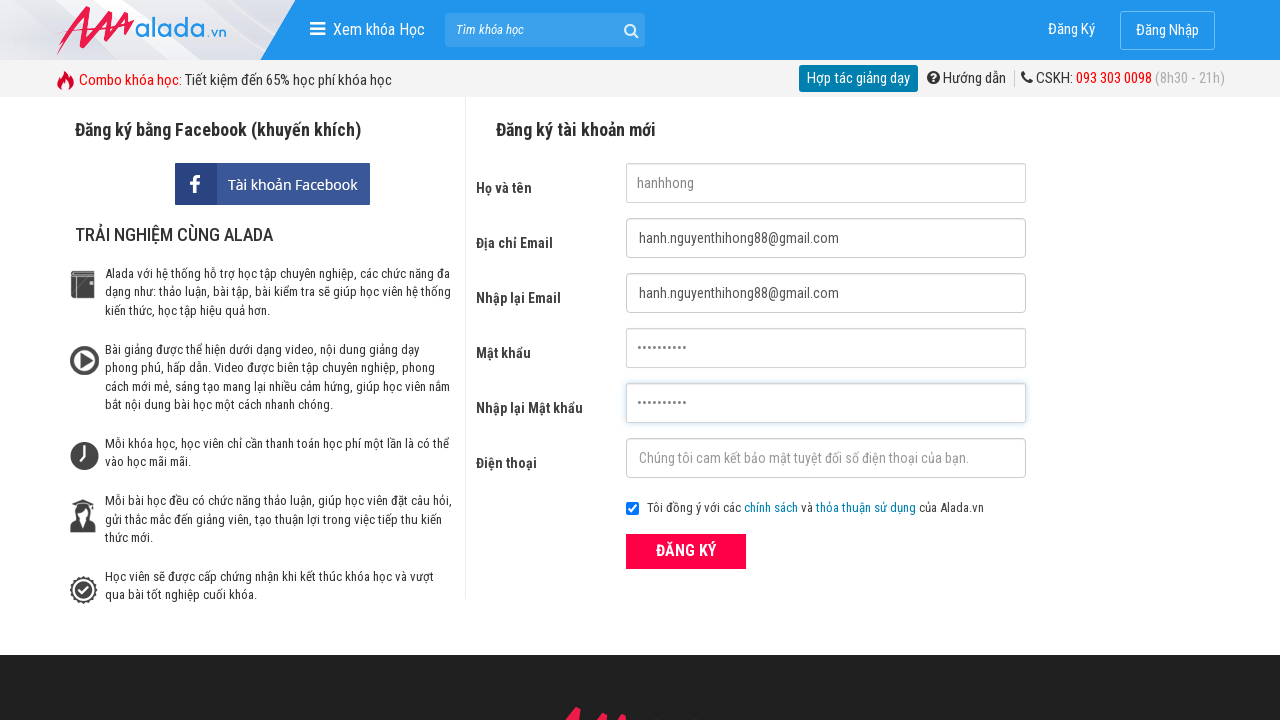

Filled phone field with '09875566778' on #txtPhone
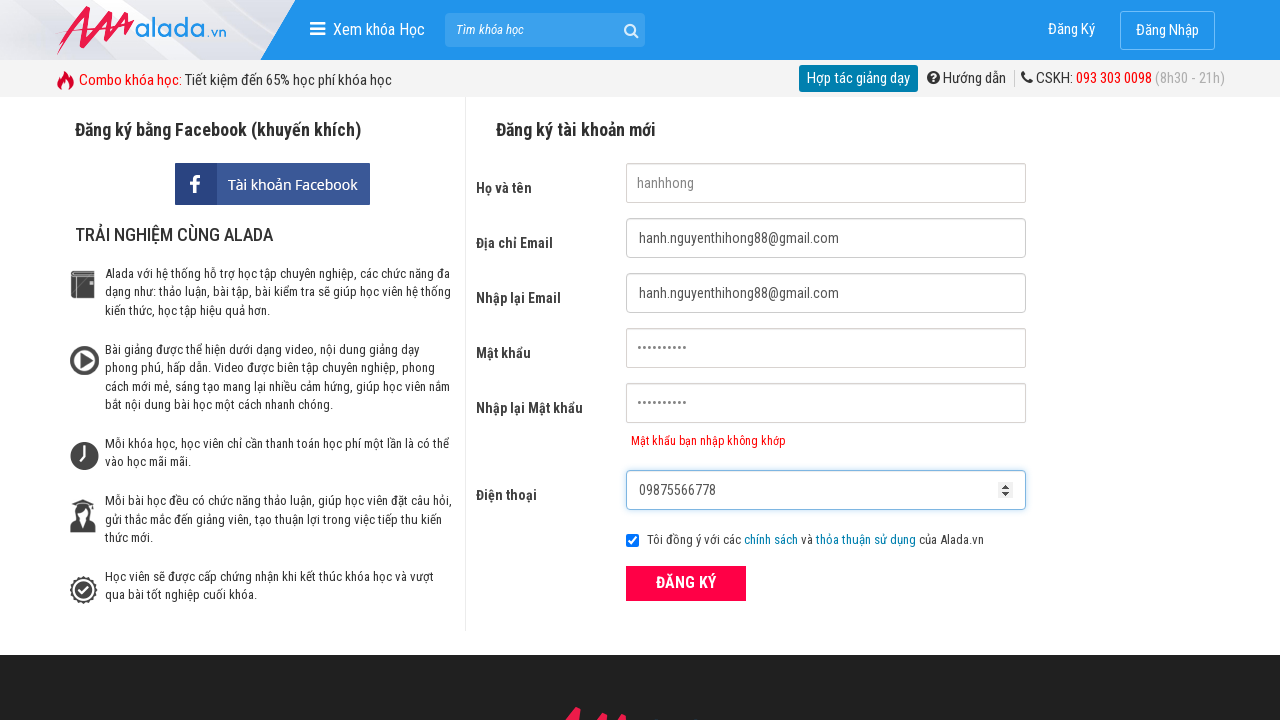

Clicked ĐĂNG KÝ (Register) button at (686, 583) on xpath=//form[@id='frmLogin']//button[text()='ĐĂNG KÝ']
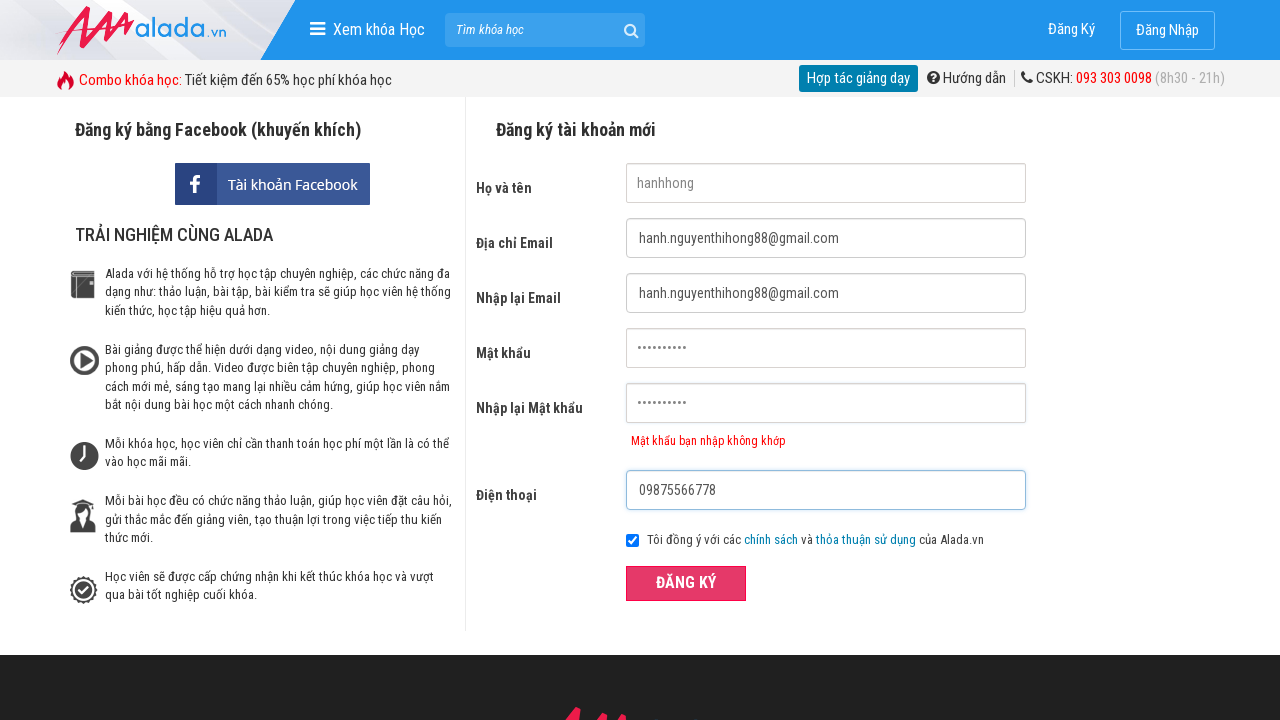

Password mismatch error message appeared
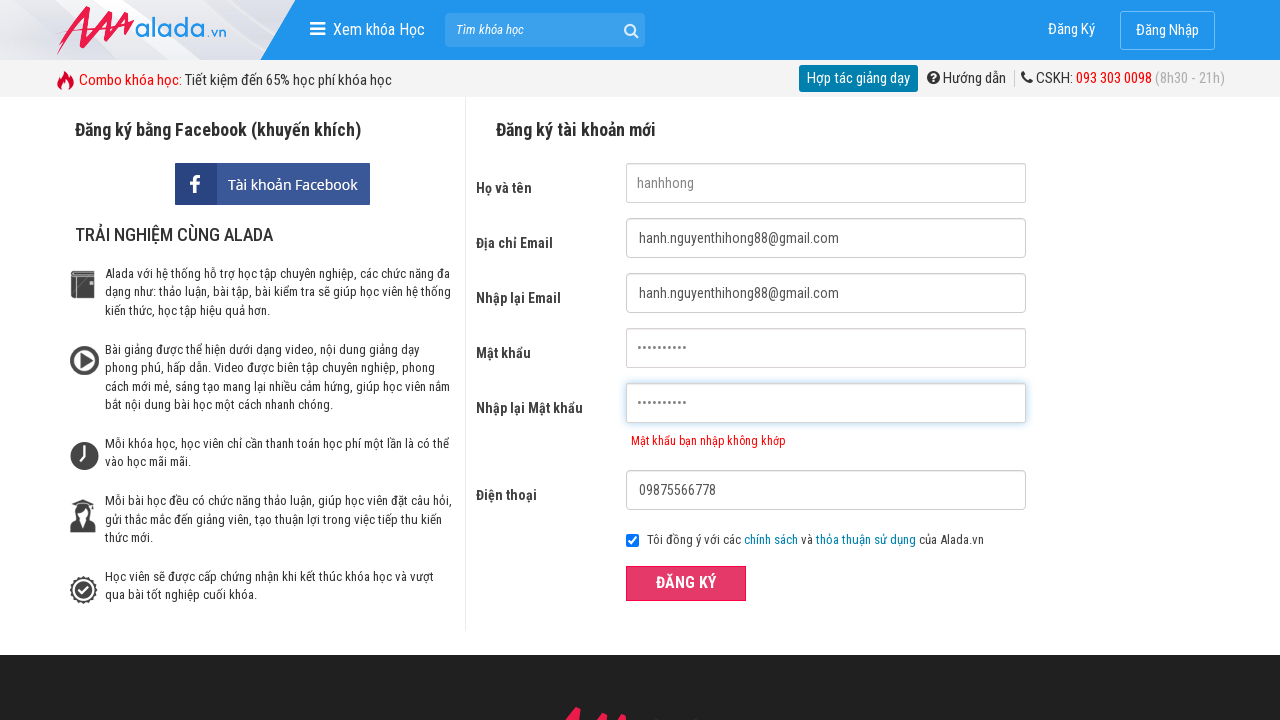

Verified error message 'Mật khẩu bạn nhập không khớp' is displayed
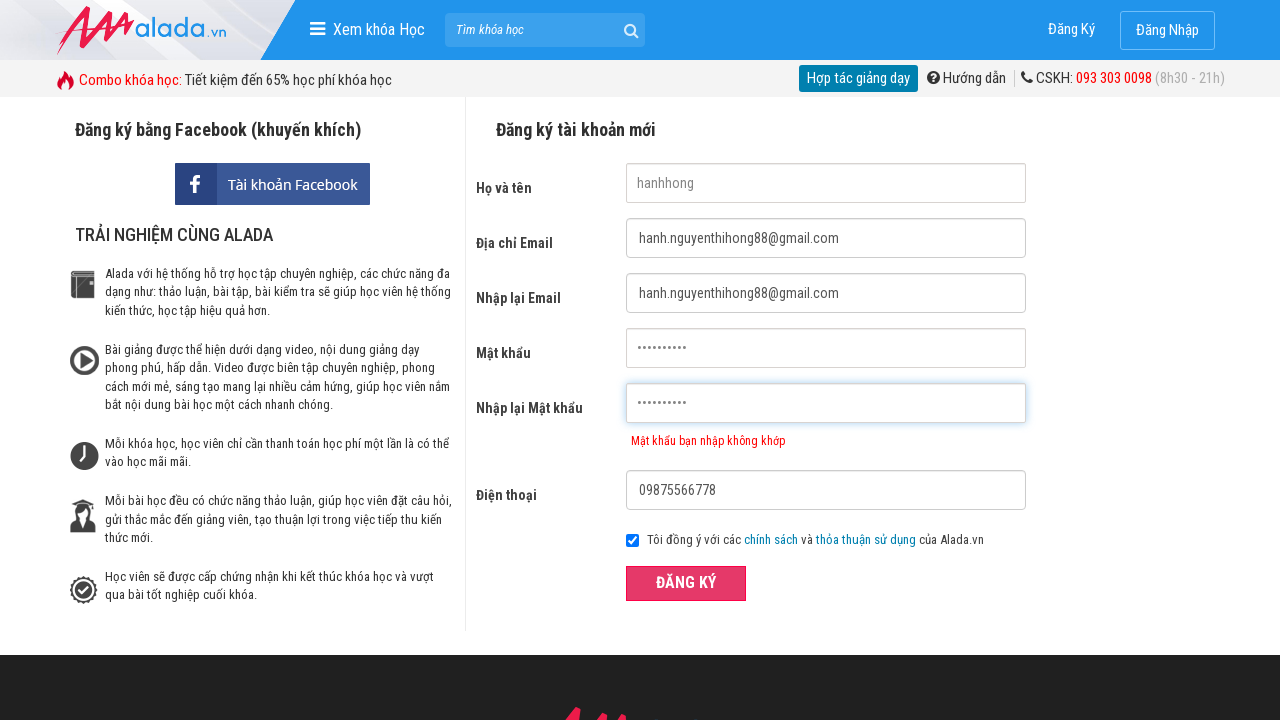

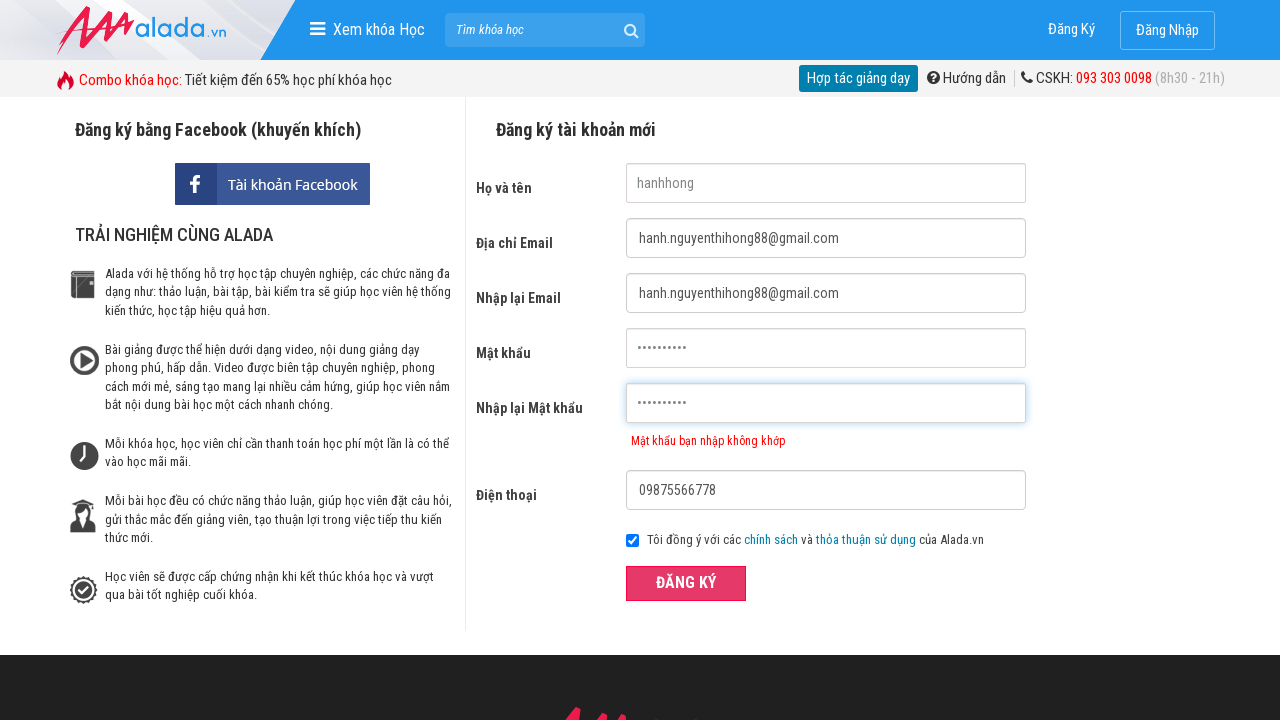